Tests alert handling on KSRTC website by clicking the search button without filling required fields and accepting the resulting alert dialog.

Starting URL: https://ksrtc.in/

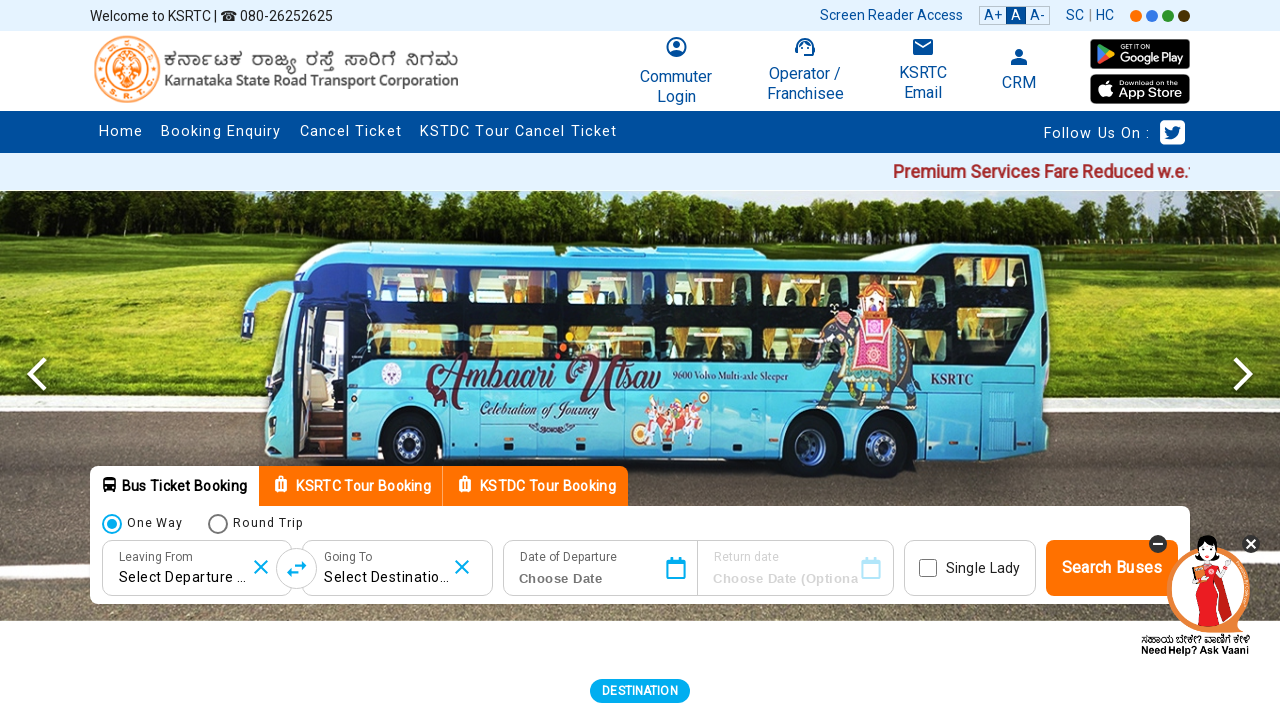

Set up dialog handler to accept alerts
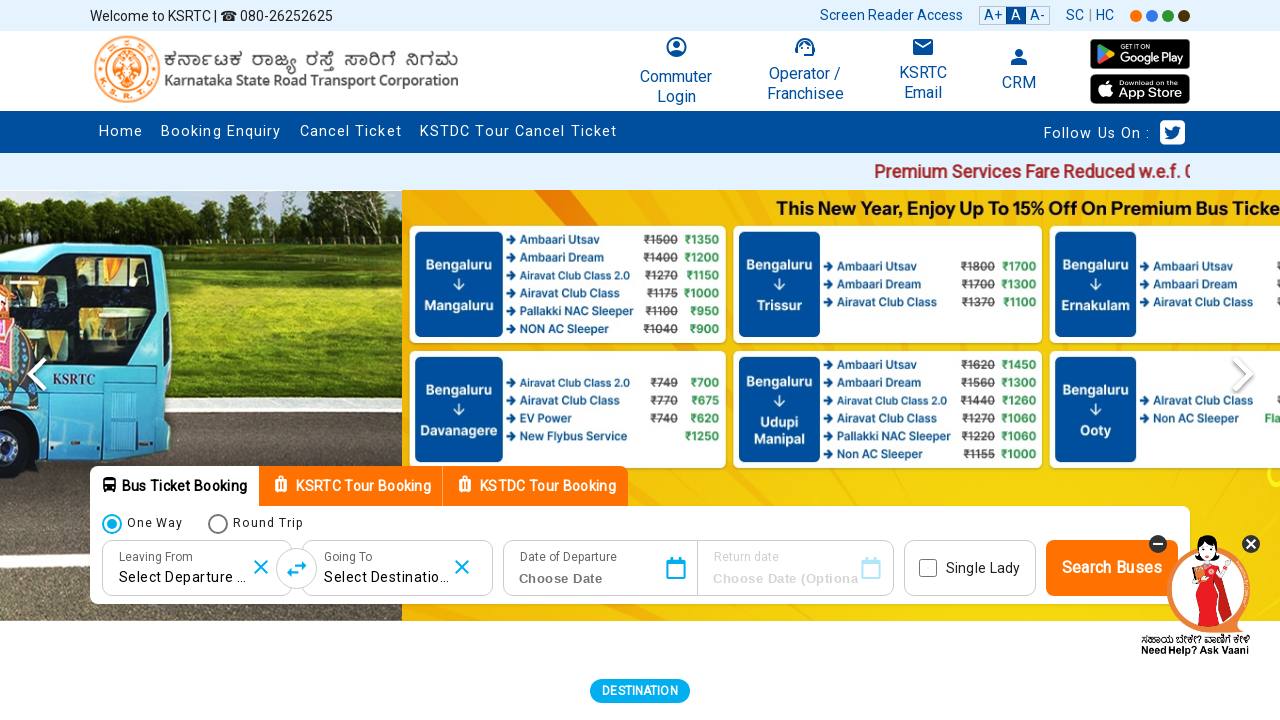

Clicked search submit button without filling required fields at (1112, 568) on #submitSearch
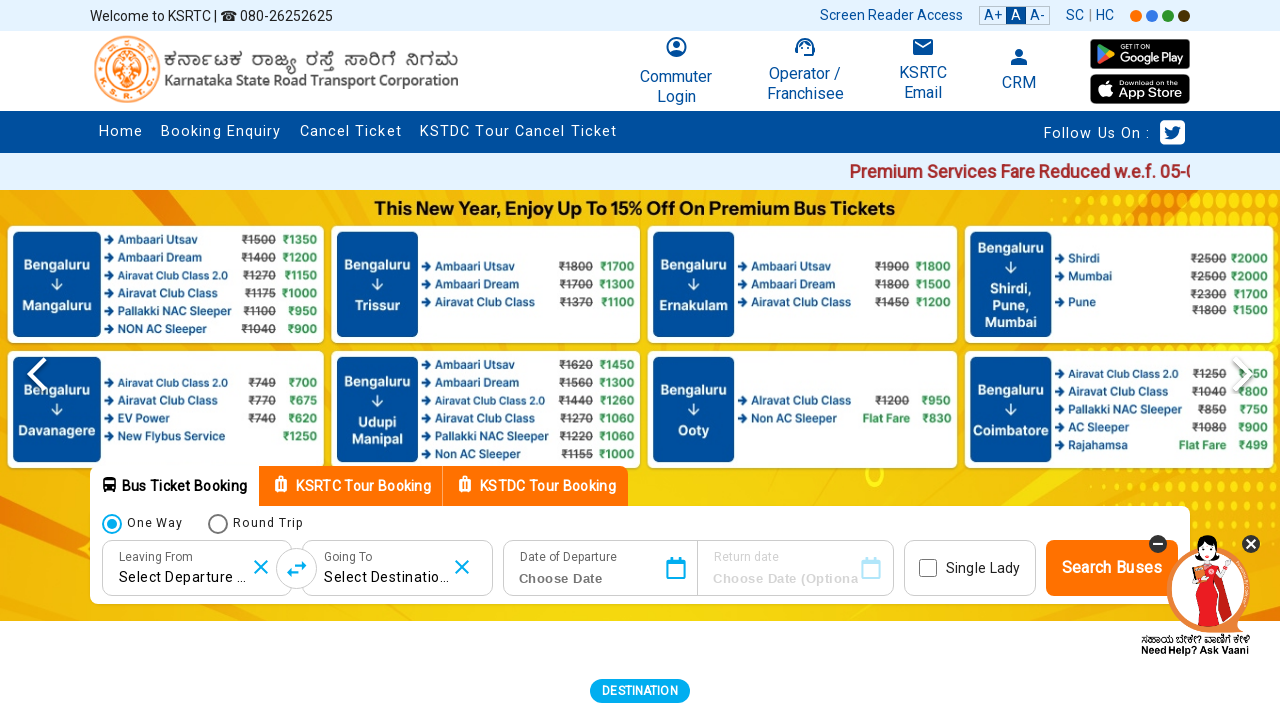

Waited for alert dialog to be processed and accepted
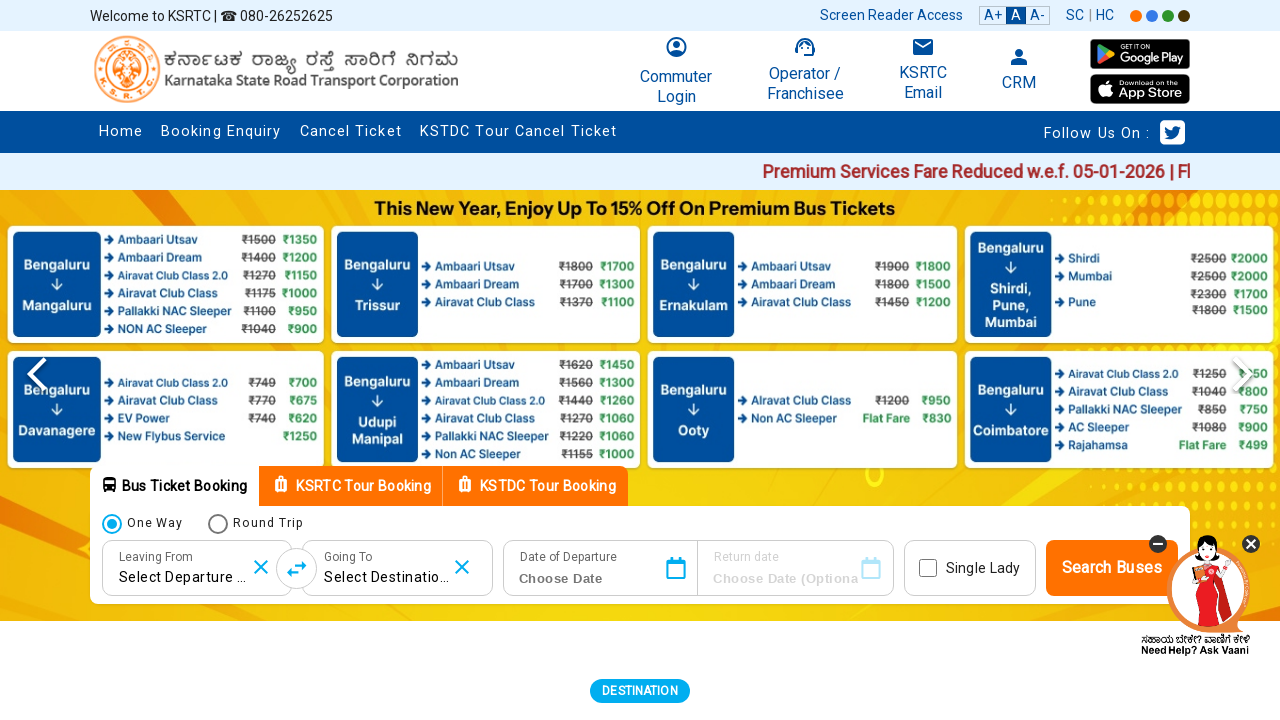

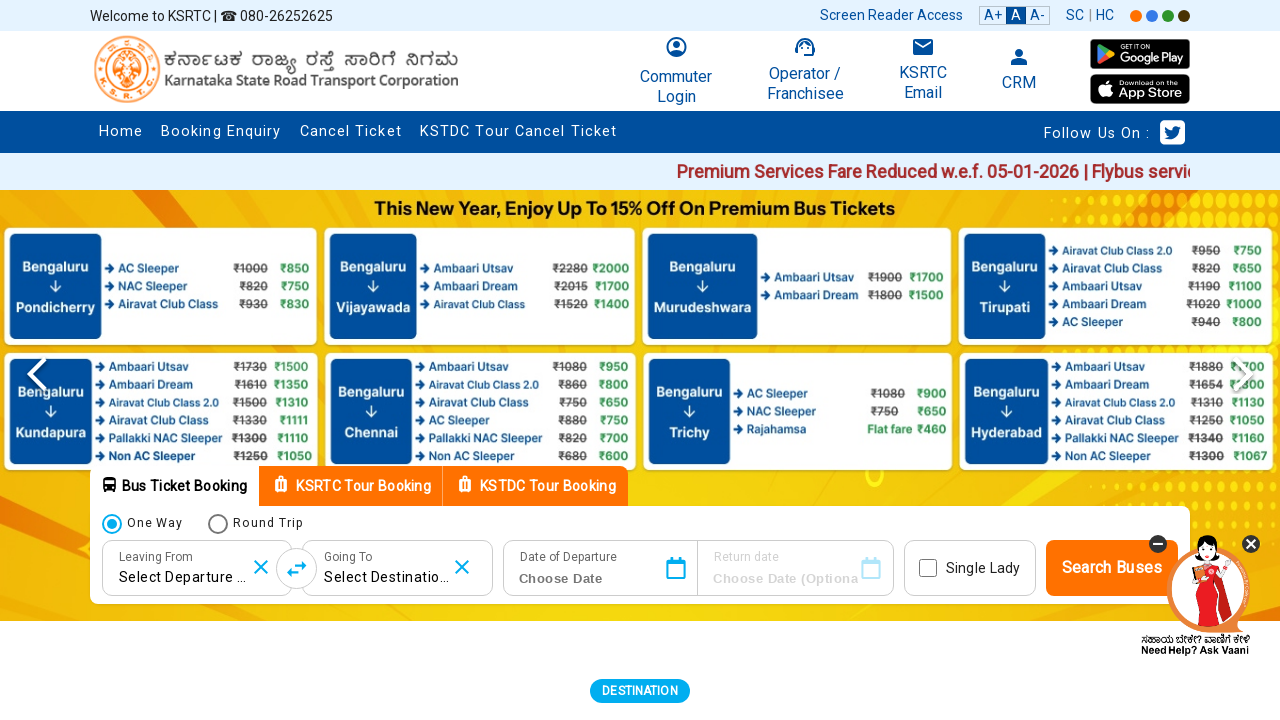